Tests checkbox functionality on a W3C WAI-ARIA example page by finding all unchecked checkboxes and clicking them to check them.

Starting URL: https://www.w3.org/TR/2019/NOTE-wai-aria-practices-1.1-20190814/examples/checkbox/checkbox-1/checkbox-1.html

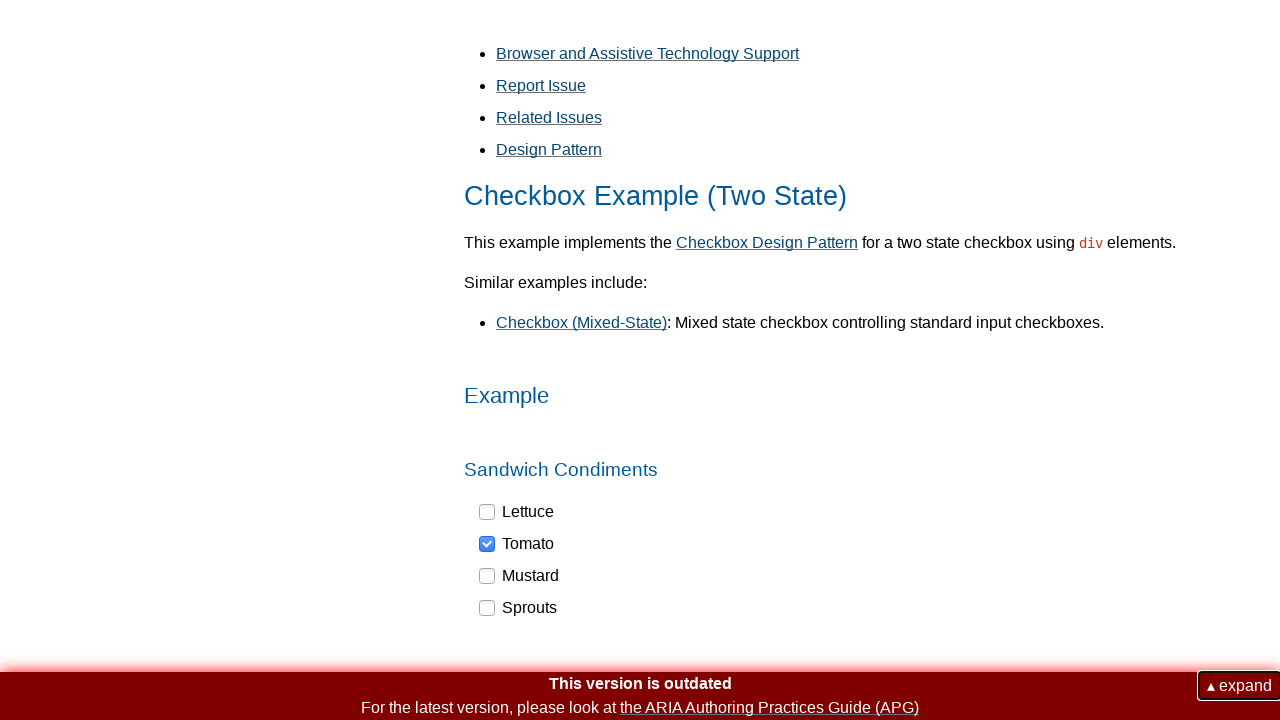

Navigated to W3C WAI-ARIA checkbox example page
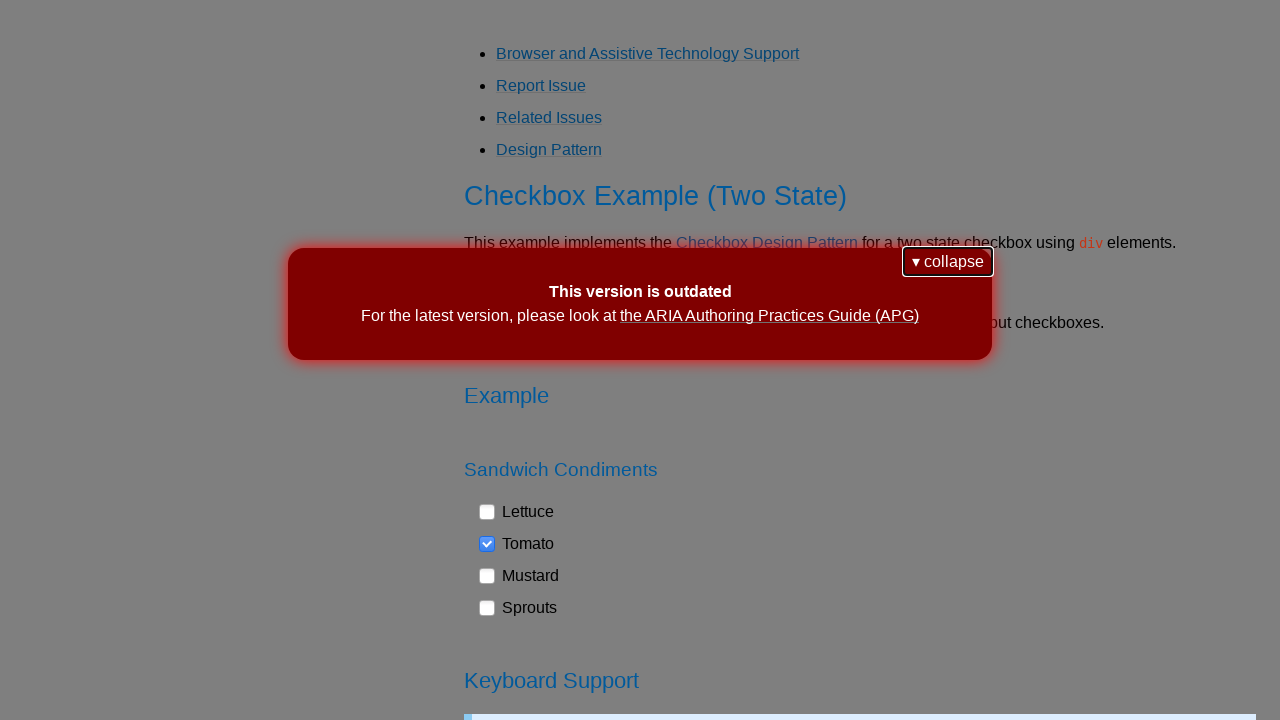

Checkboxes loaded on the page
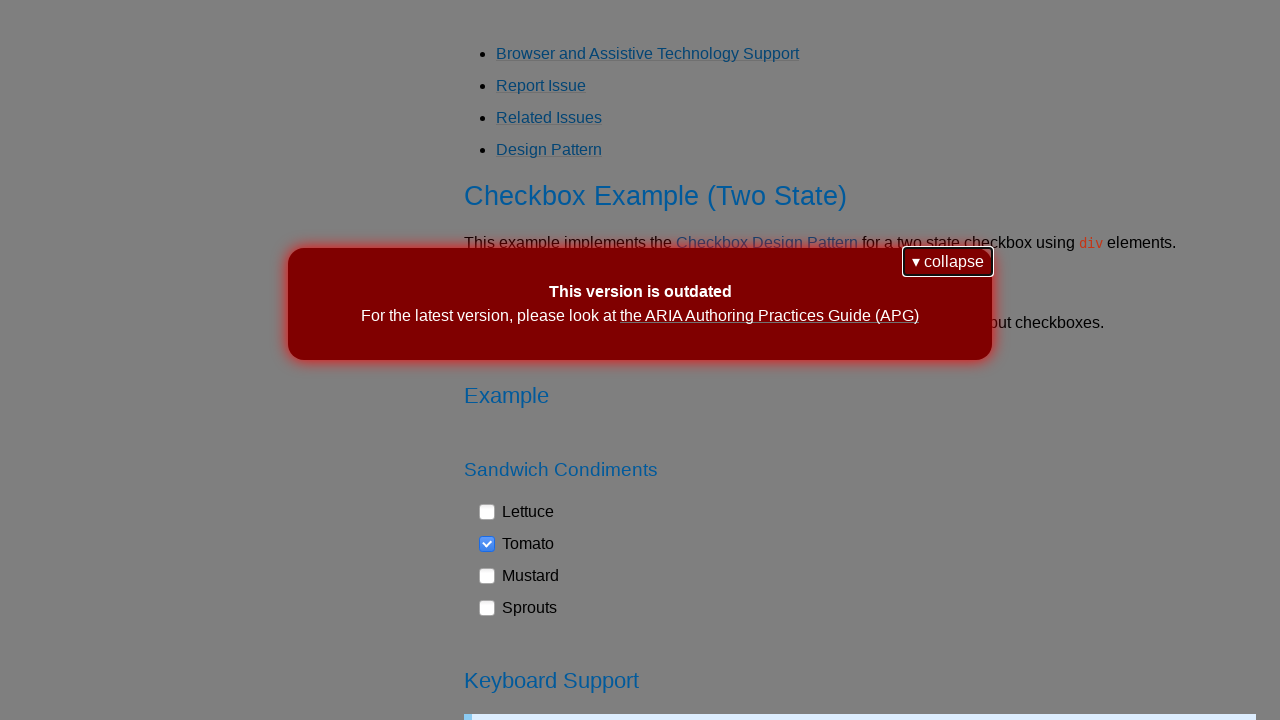

Found 4 checkbox elements
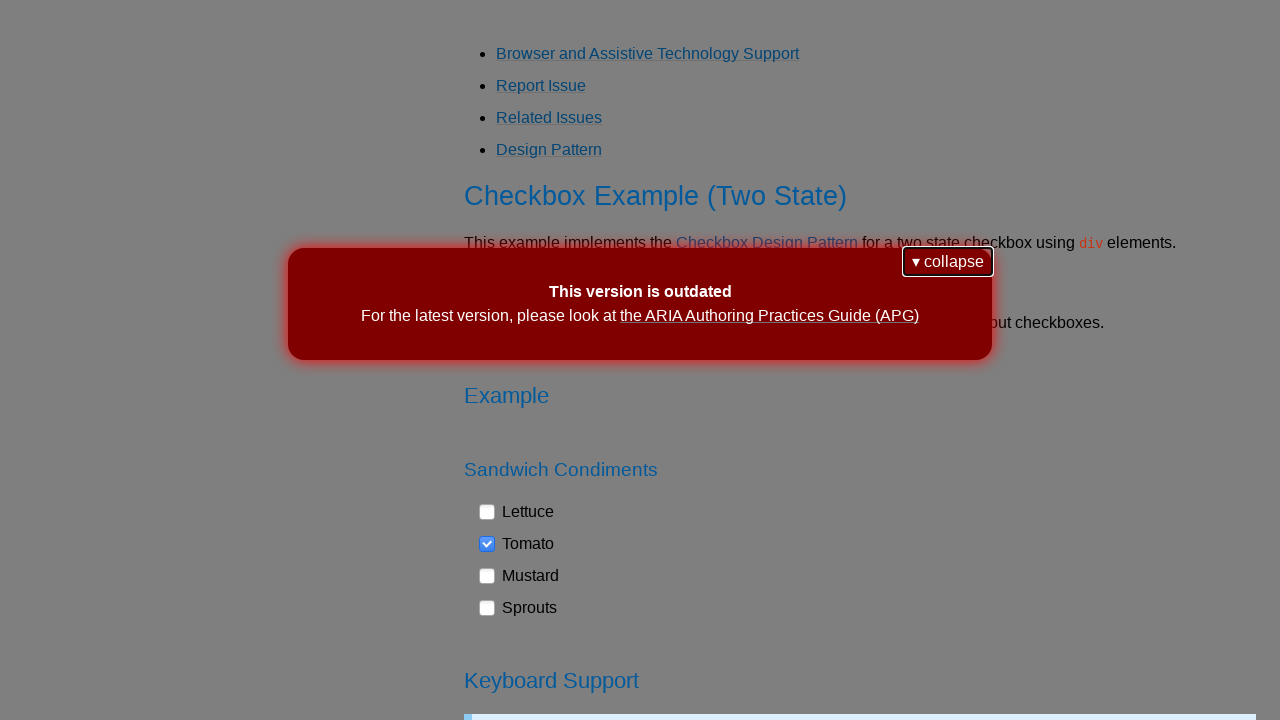

Clicked an unchecked checkbox to check it at (517, 512) on div[role='checkbox'] >> nth=0
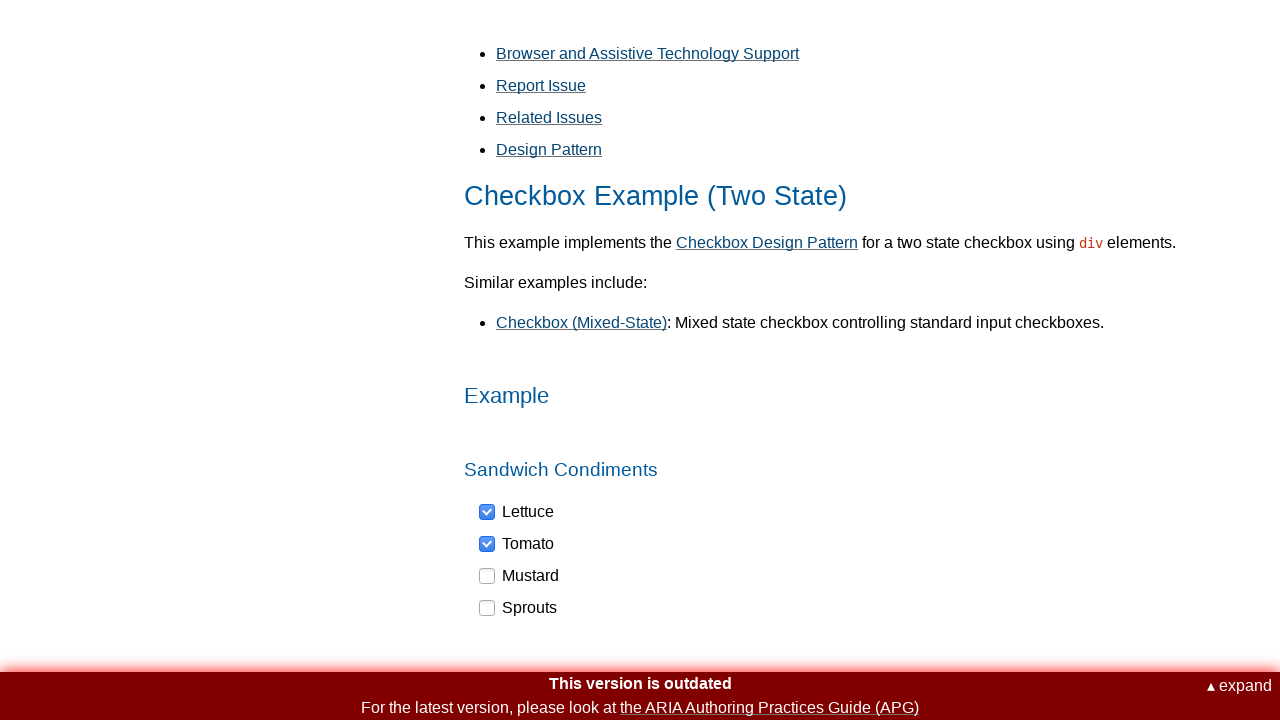

Clicked an unchecked checkbox to check it at (520, 576) on div[role='checkbox'] >> nth=2
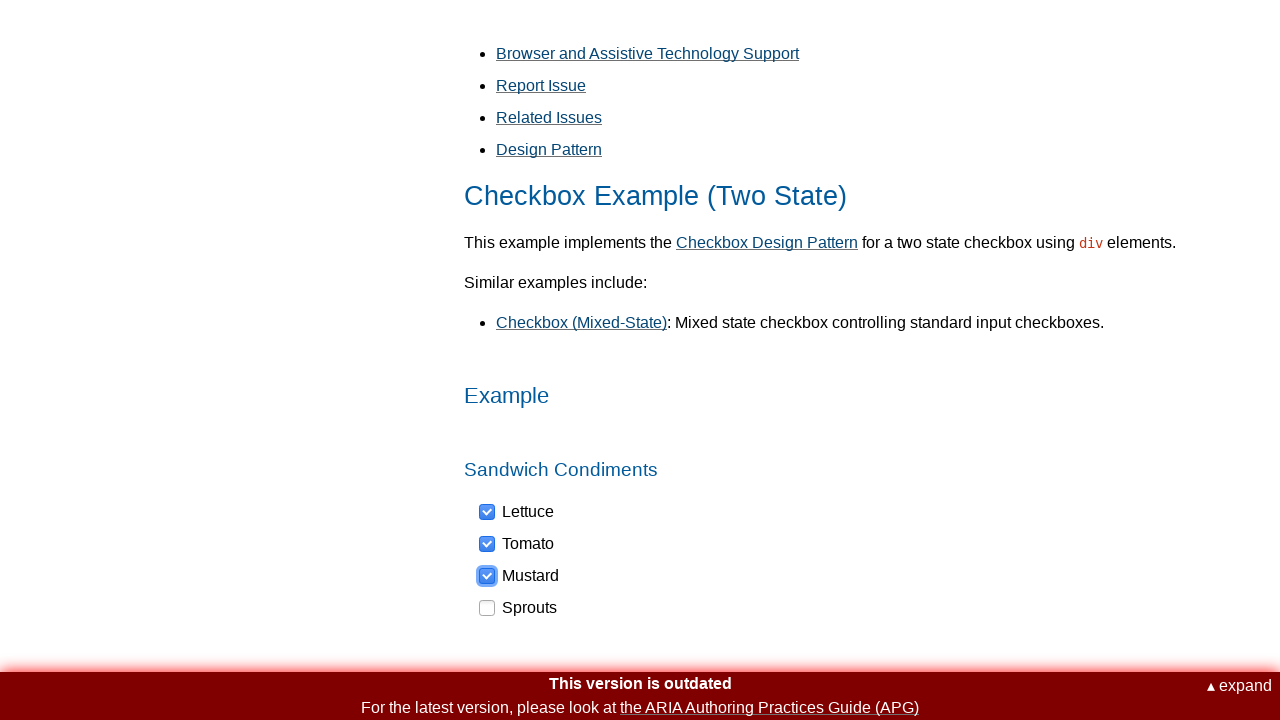

Clicked an unchecked checkbox to check it at (519, 608) on div[role='checkbox'] >> nth=3
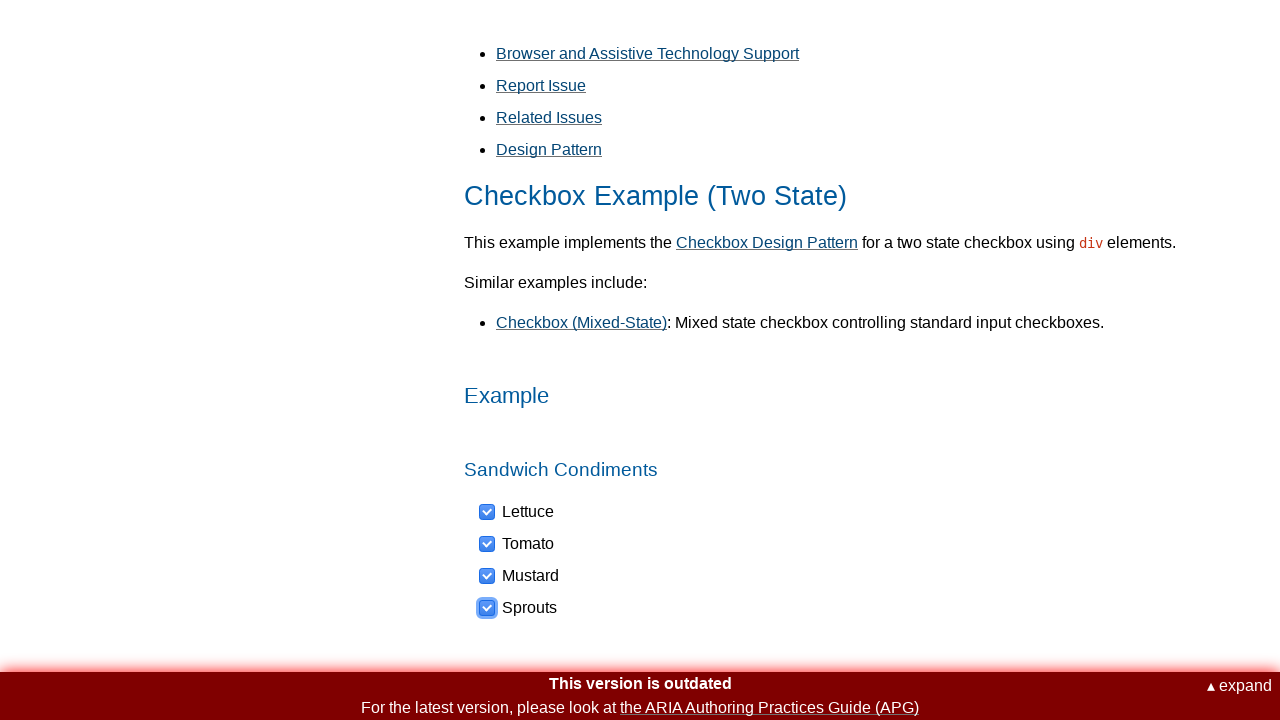

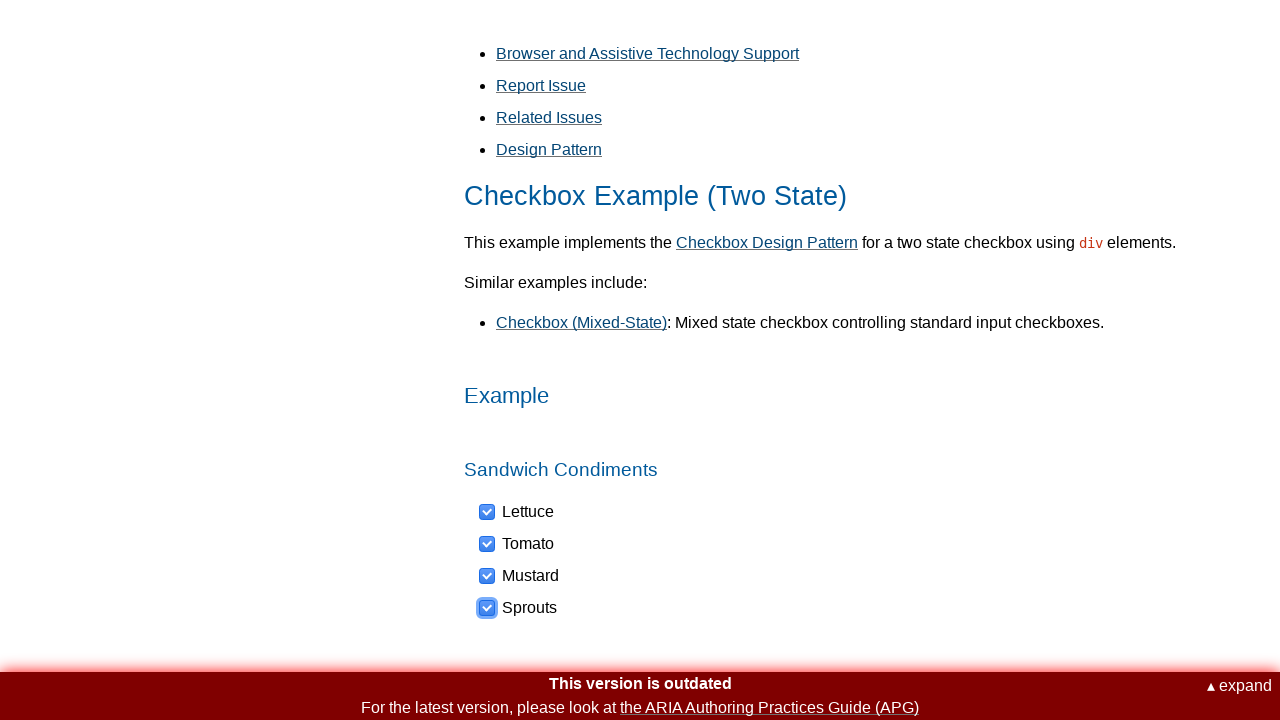